Clicks reveal button and waits for revealed element to be displayed

Starting URL: https://www.selenium.dev/selenium/web/dynamic.html

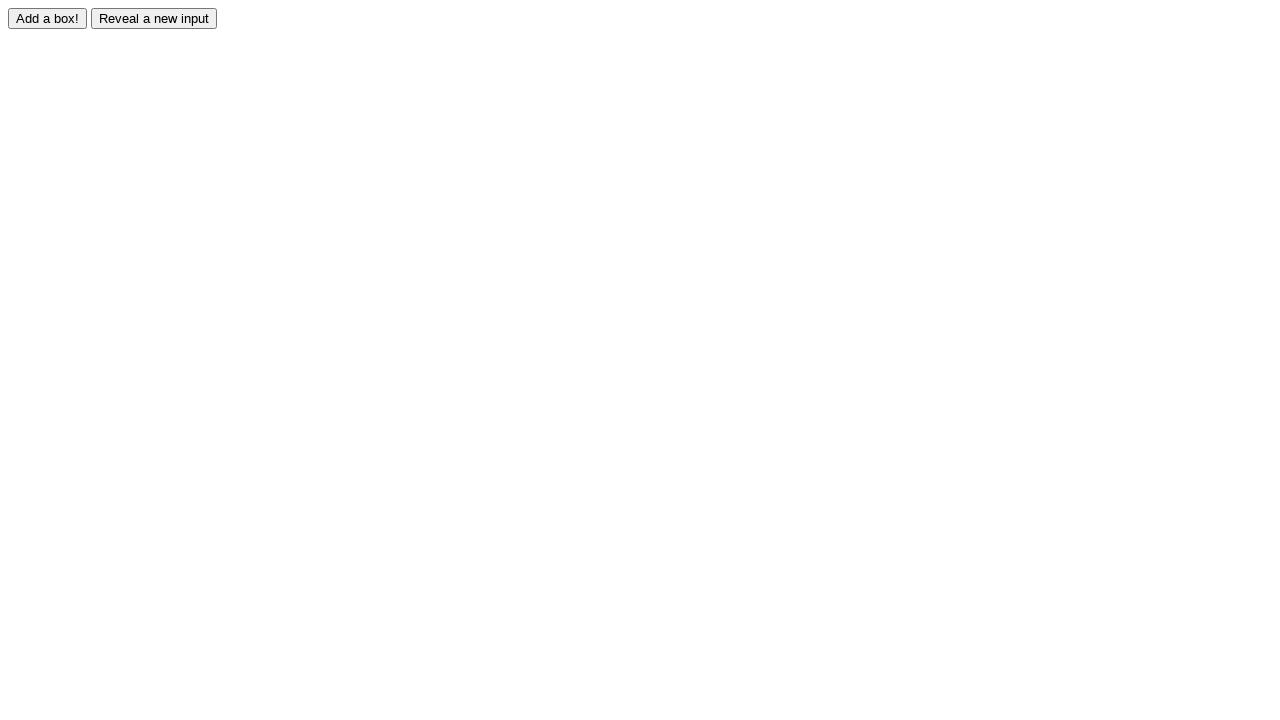

Clicked reveal button at (154, 18) on #reveal
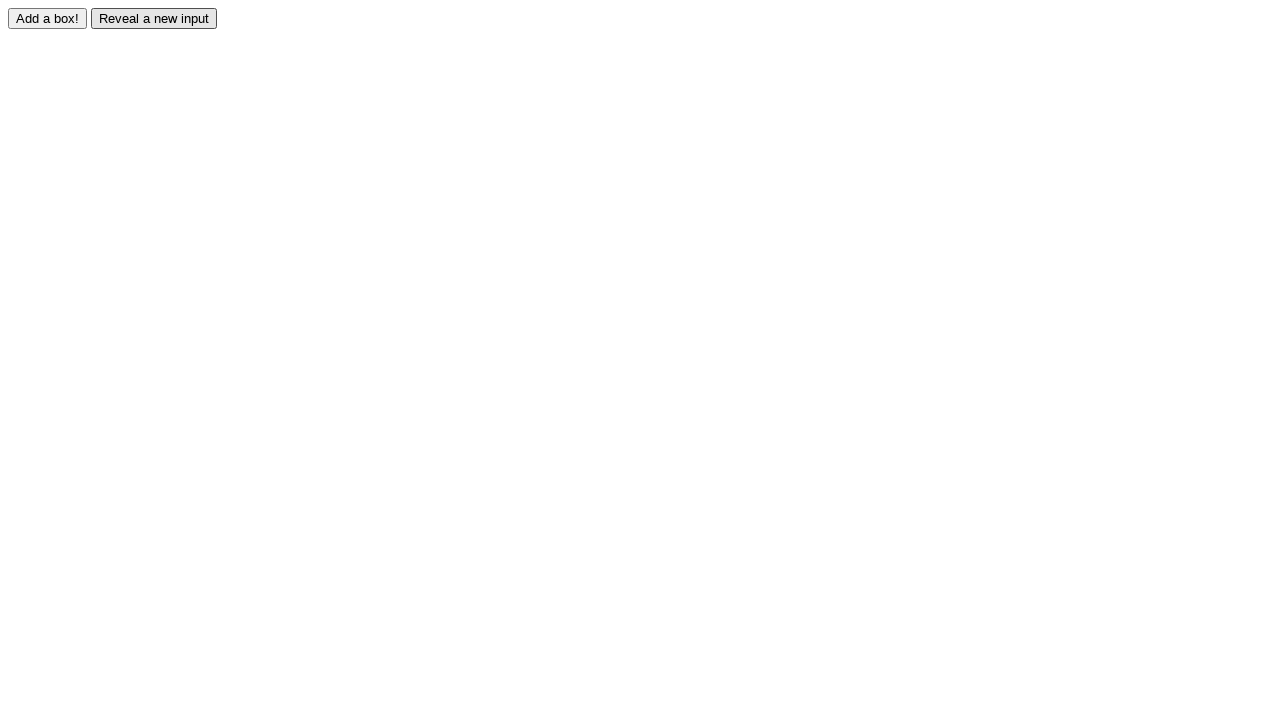

Waited for revealed element to be displayed
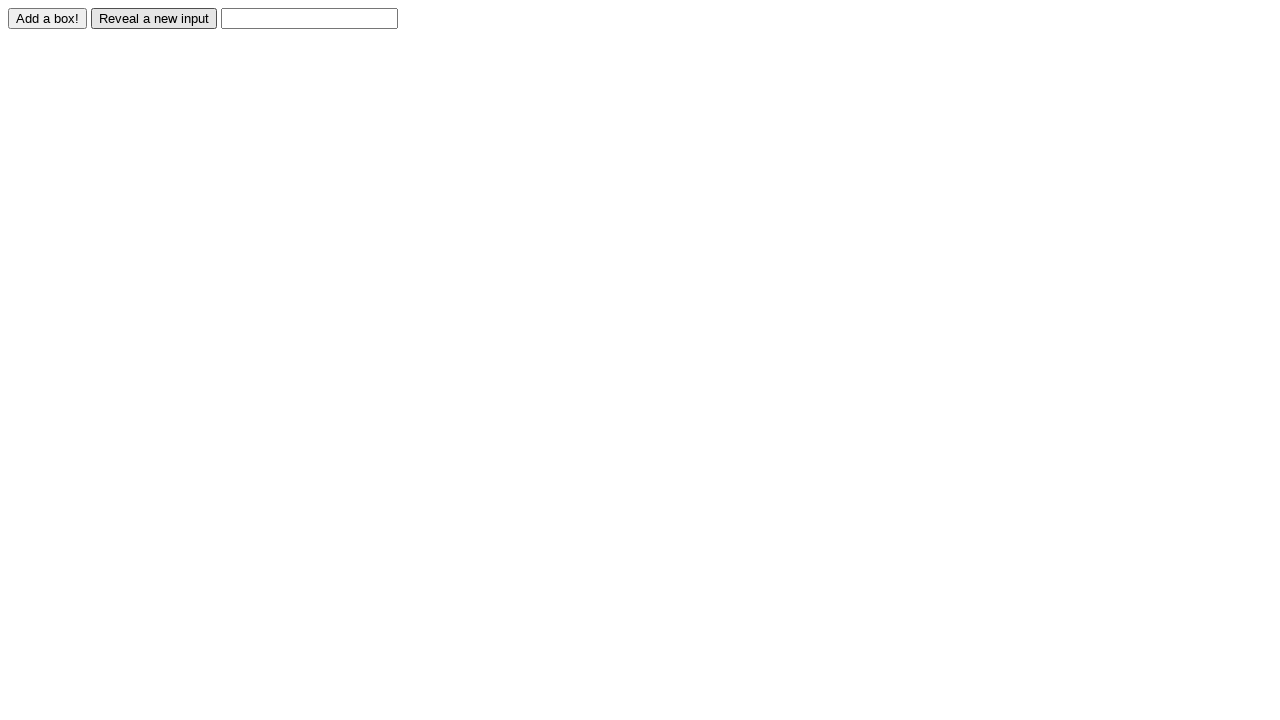

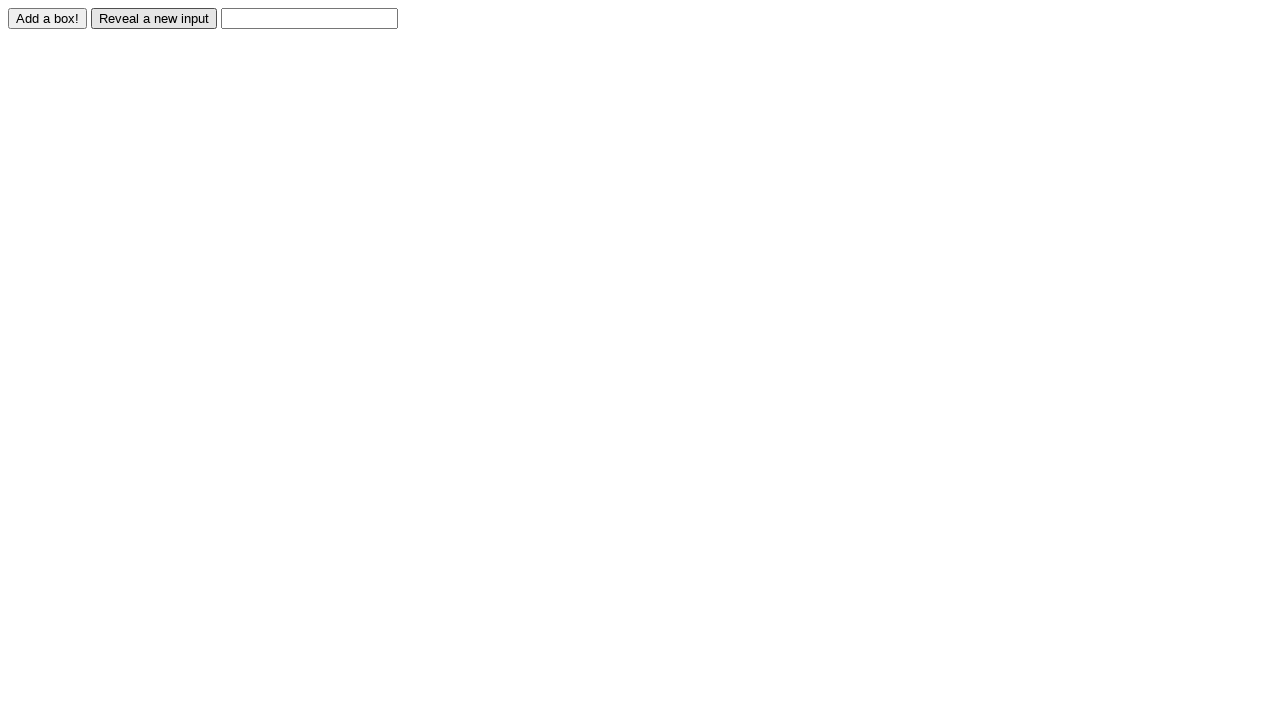